Tests opening a new browser window, navigating to a different page in that new window, and verifies that multiple windows are open by visiting two different pages on the-internet.herokuapp.com

Starting URL: http://the-internet.herokuapp.com/windows

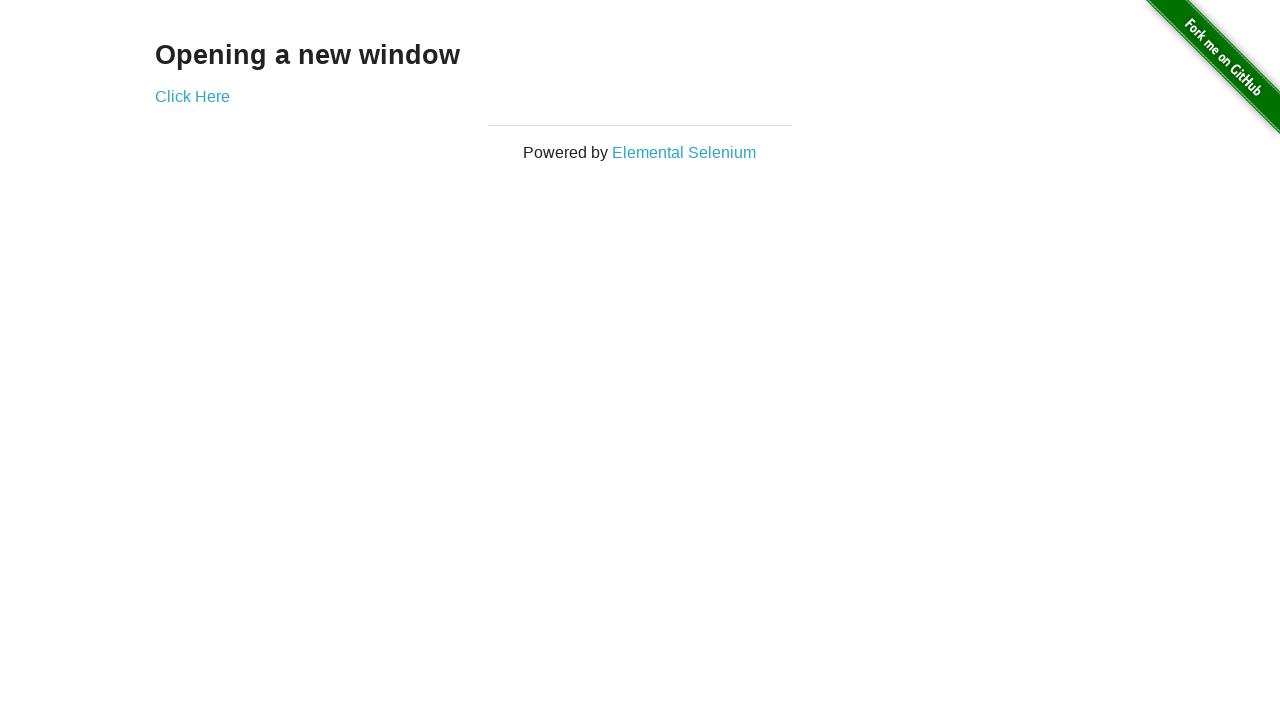

Opened a new browser window
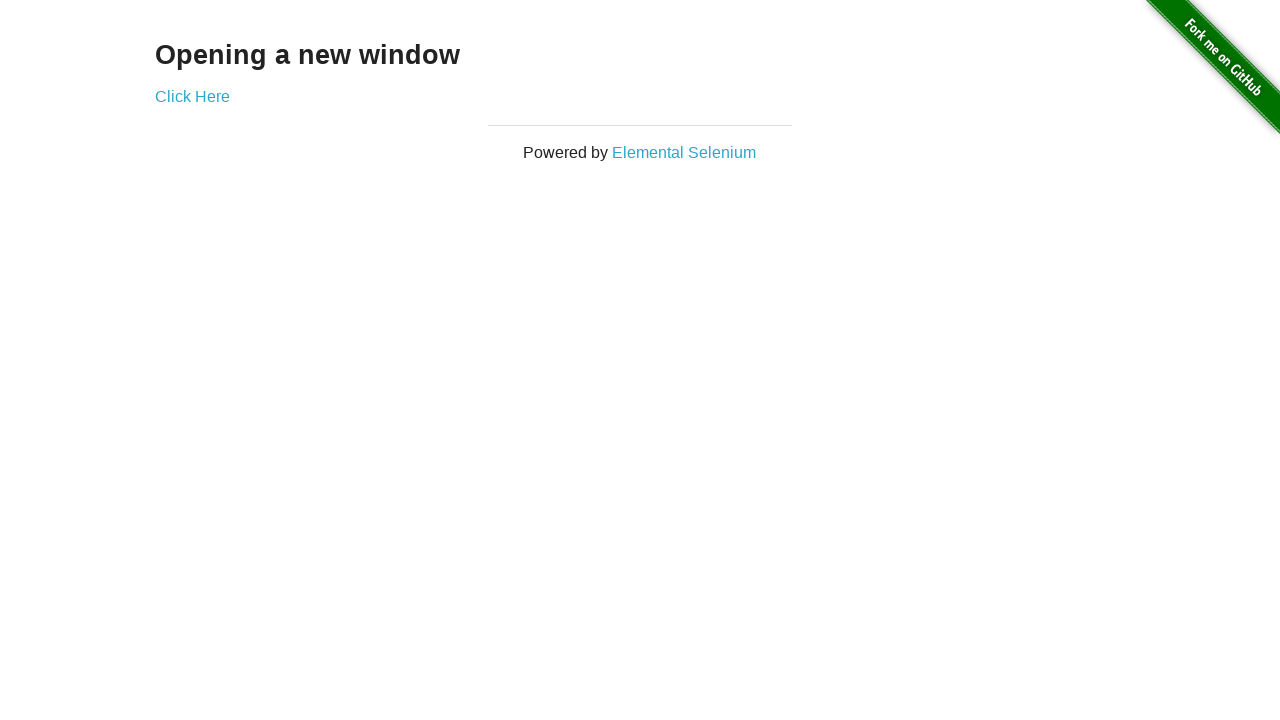

Navigated new window to typos page
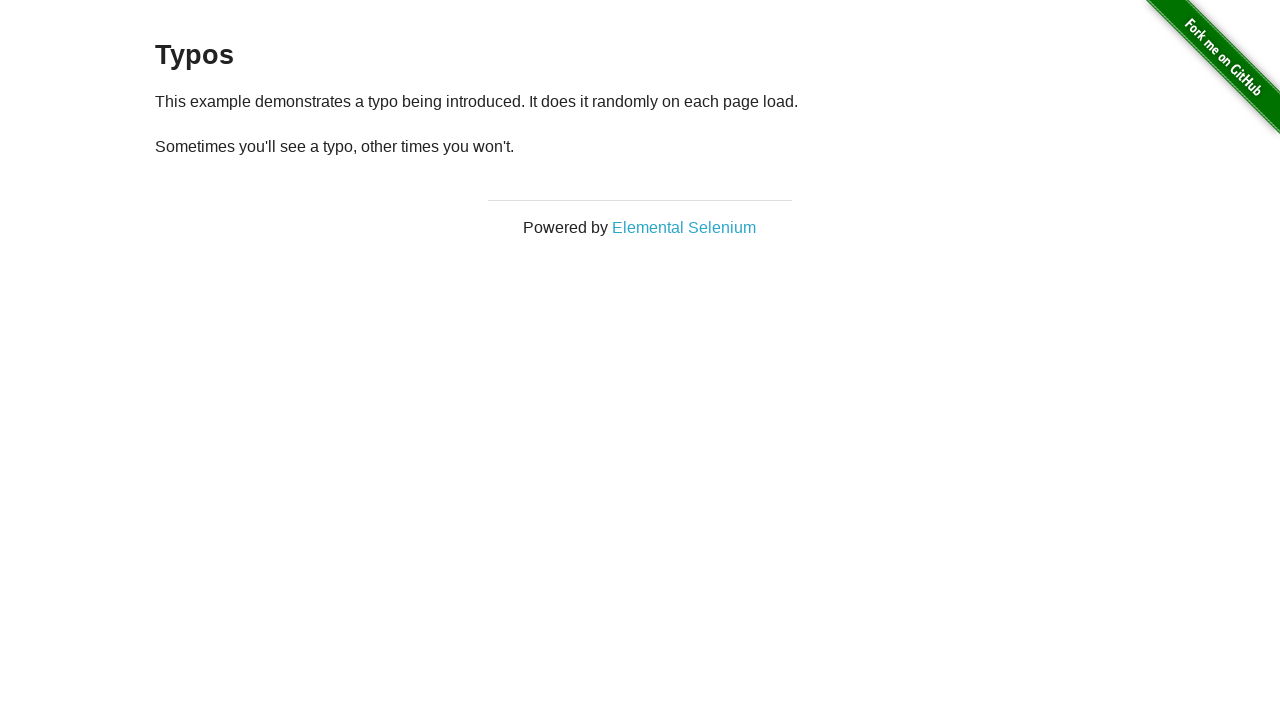

Waited for typos page content to load
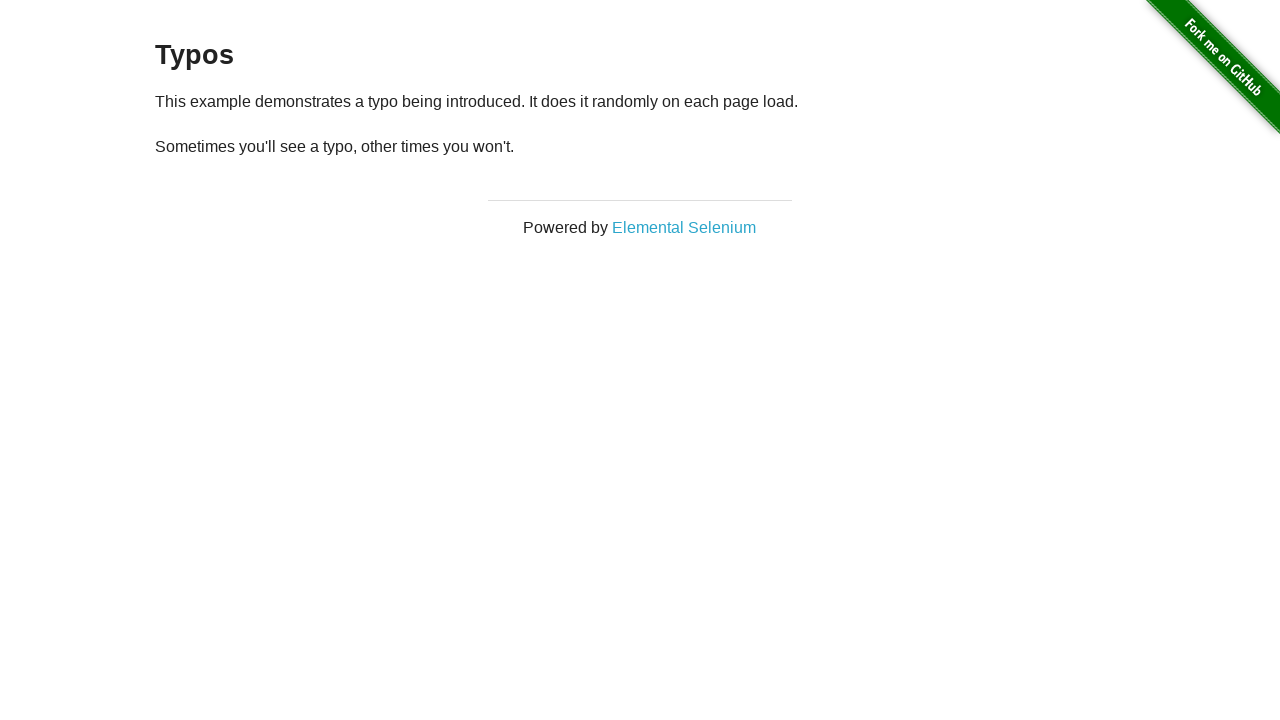

Verified that 2 windows are open
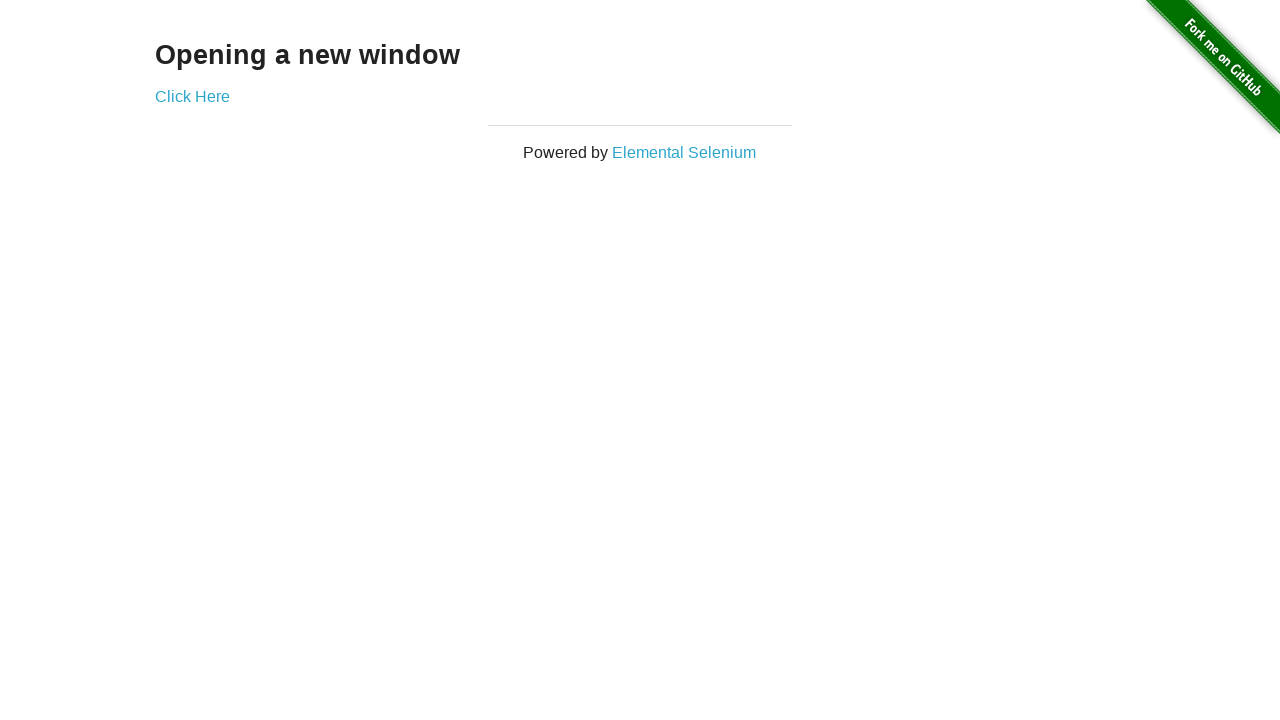

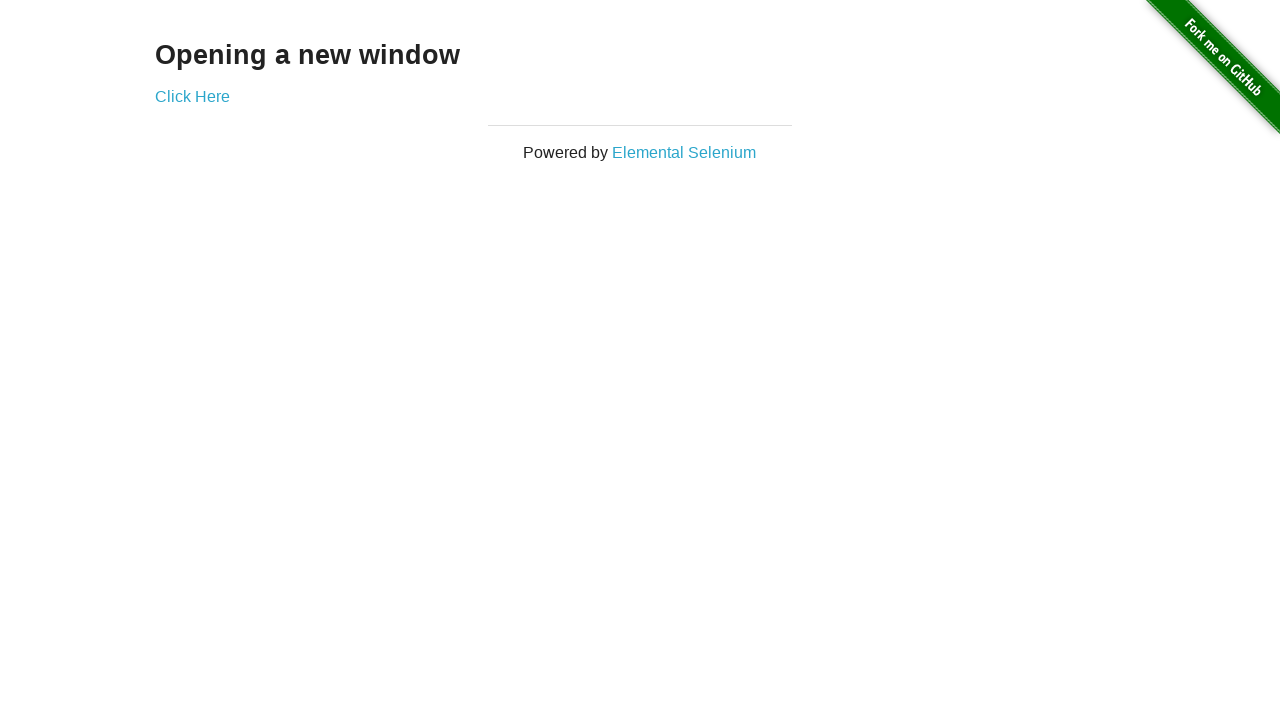